Tests the navigation functionality on W3Schools Java tutorial by clicking the "Next" button to advance to the next page.

Starting URL: https://www.w3schools.com/java/default.asp

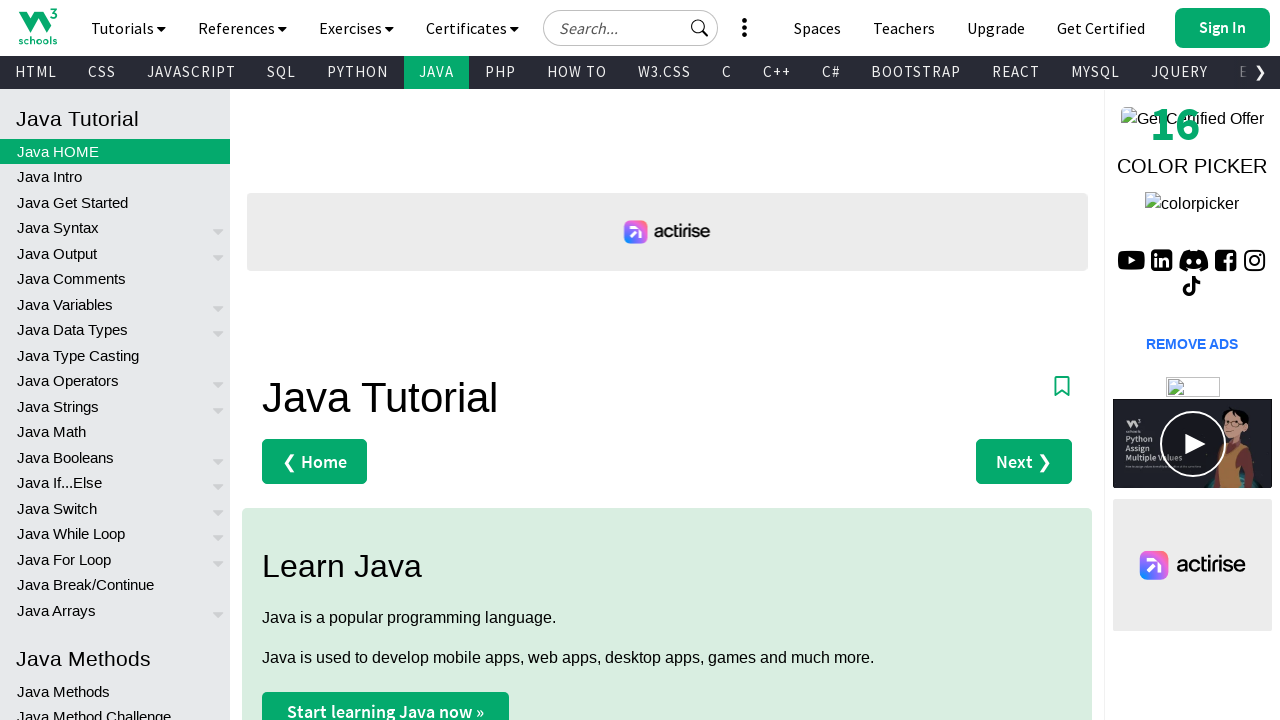

W3Schools Java tutorial page loaded (domcontentloaded)
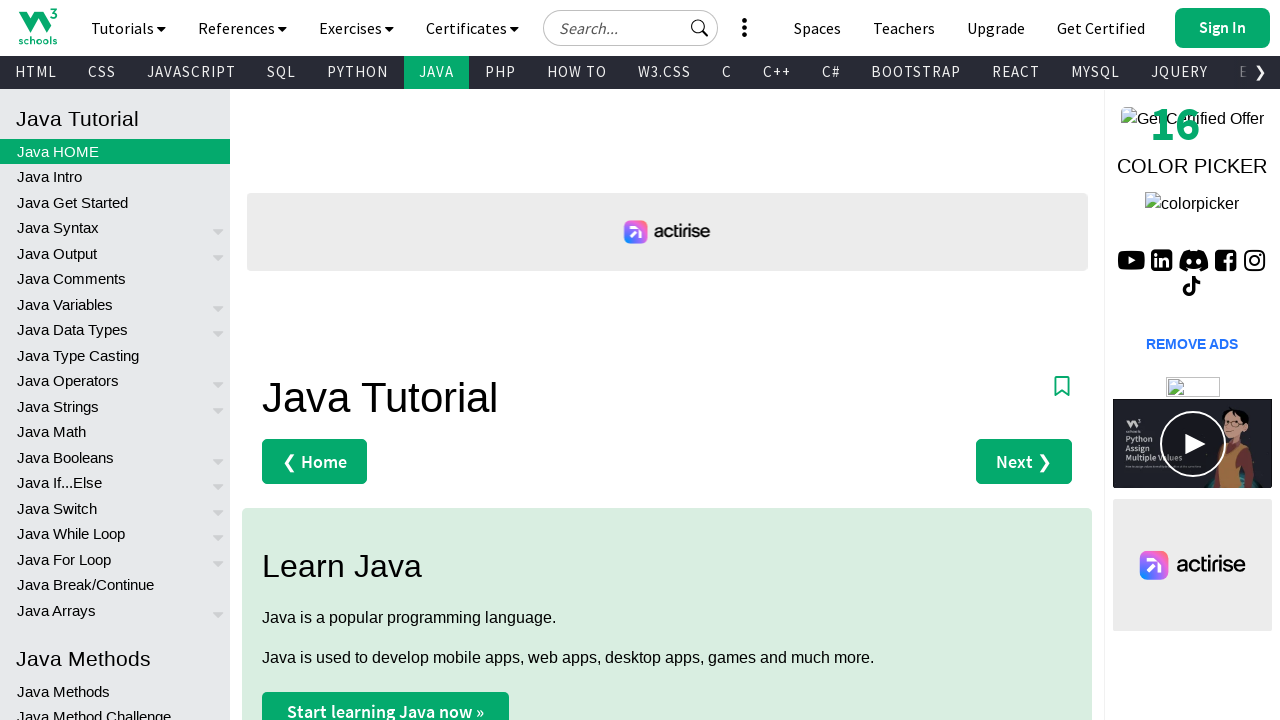

Clicked the 'Next' button to advance to the next Java tutorial page at (1024, 462) on a.w3-right.w3-btn
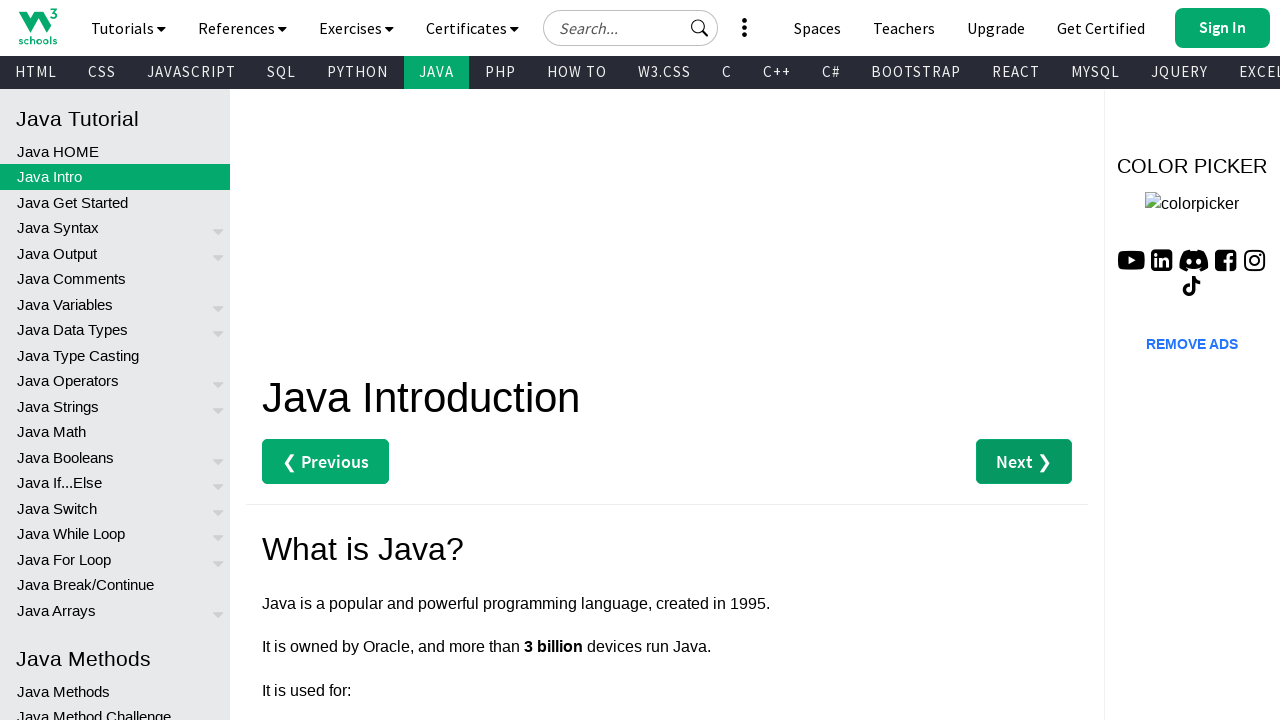

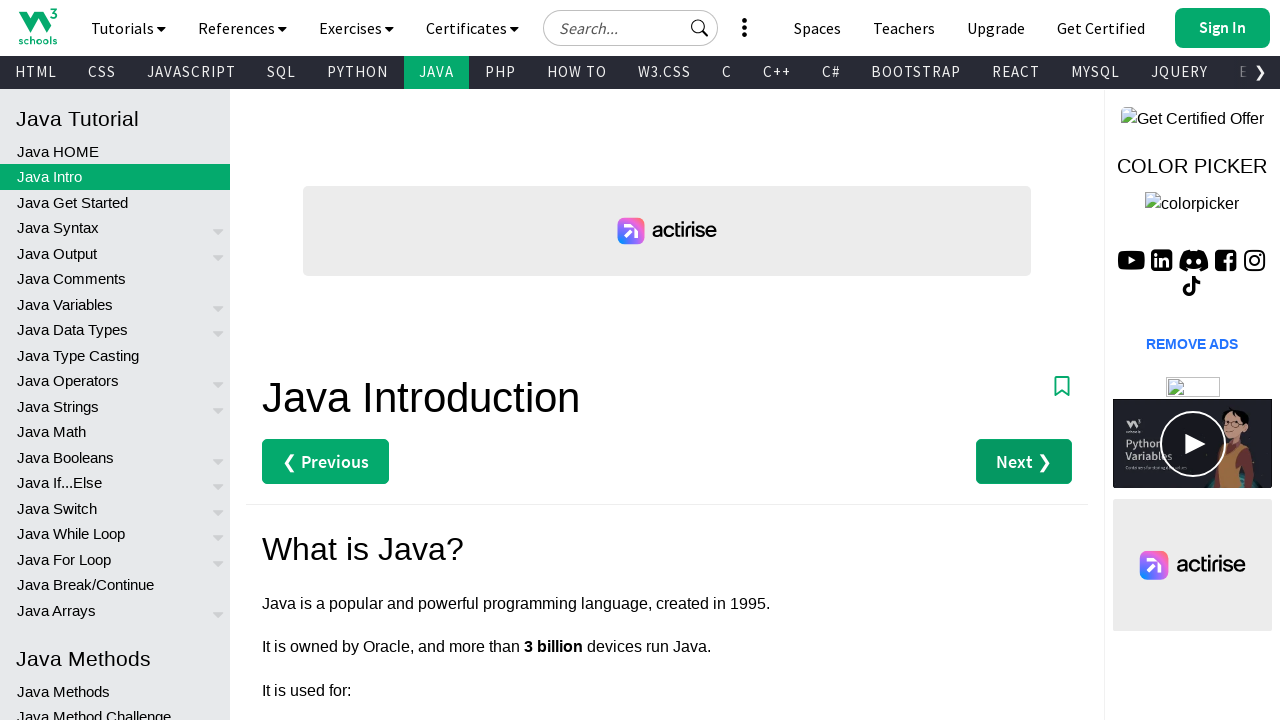